Tests a medical GFR (Glomerular Filtration Rate) calculator by selecting gender, entering medical values (creatinine, age, weight, height), clicking calculate, and verifying multiple result fields

Starting URL: https://13gp.by/%D0%B8%D0%BD%D1%84%D0%BE%D1%80%D0%BC%D0%B0%D1%86%D0%B8%D1%8F/%D0%BC%D0%B5%D0%B4%D0%B8%D1%86%D0%B8%D0%BD%D1%81%D0%BA%D0%B8%D0%B5-%D0%BA%D0%B0%D0%BB%D1%8C%D0%BA%D1%83%D0%BB%D1%8F%D1%82%D0%BE%D1%80%D1%8B/%D1%80%D0%B0%D1%81%D1%87%D0%B5%D1%82-%D1%81%D0%BA%D0%BE%D1%80%D0%BE%D1%81%D1%82%D0%B8-%D0%BA%D0%BB%D1%83%D0%B1%D0%BE%D1%87%D0%BA%D0%BE%D0%B2%D0%BE%D0%B9-%D1%84%D0%B8%D0%BB%D1%8C%D1%82%D1%80%D0%B0%D1%86%D0%B8%D0%B8-%D1%81%D0%BA%D1%84

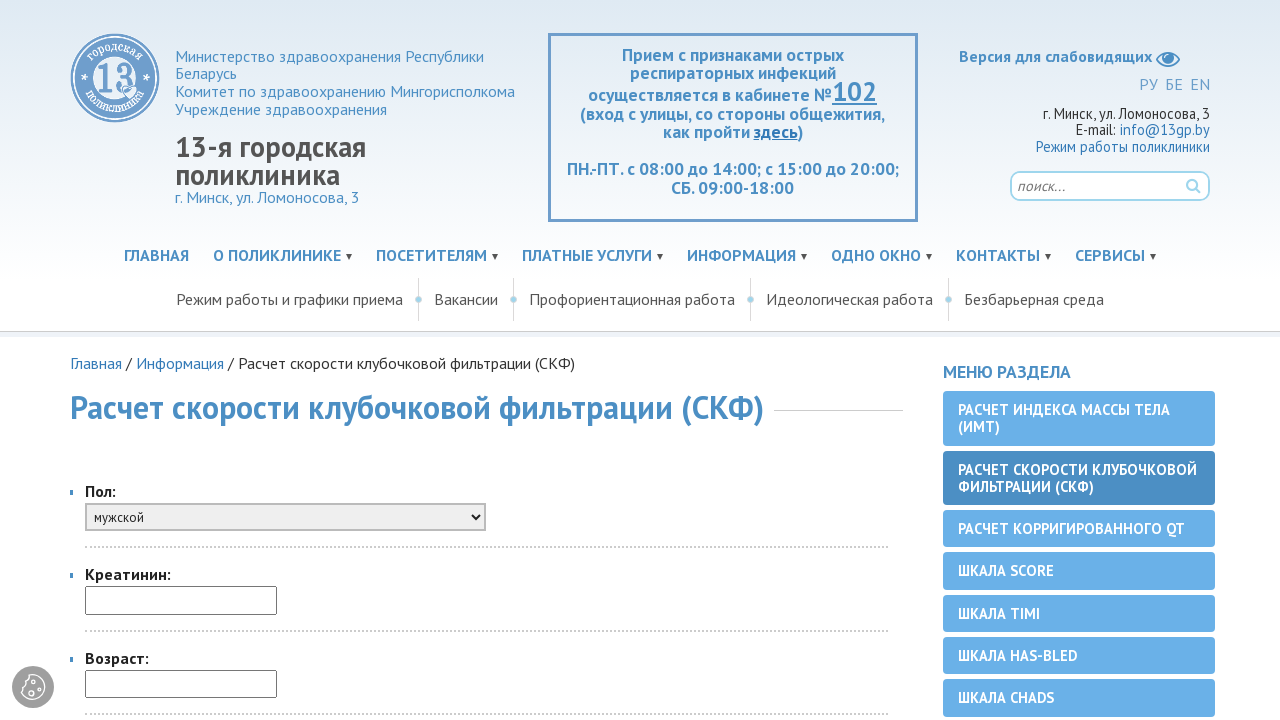

Selected 'женский' (female) from sex dropdown on #oSex
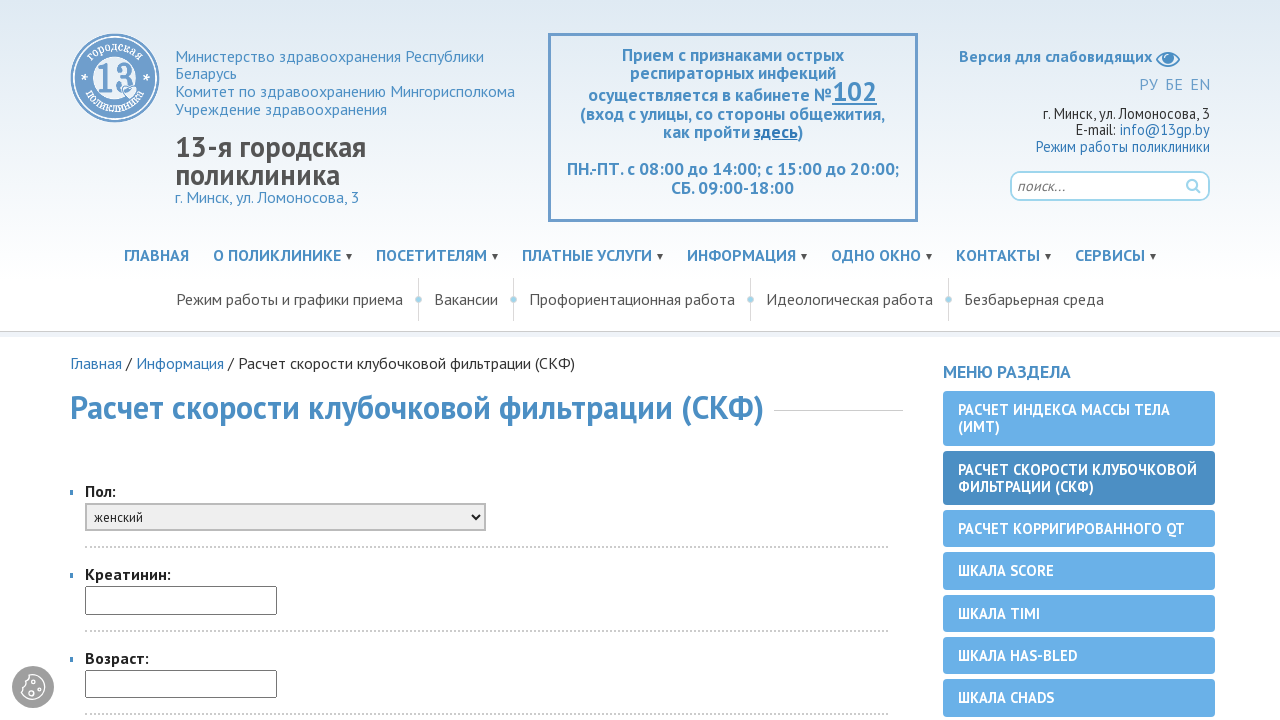

Filled creatinine field with value '80' on #oCr
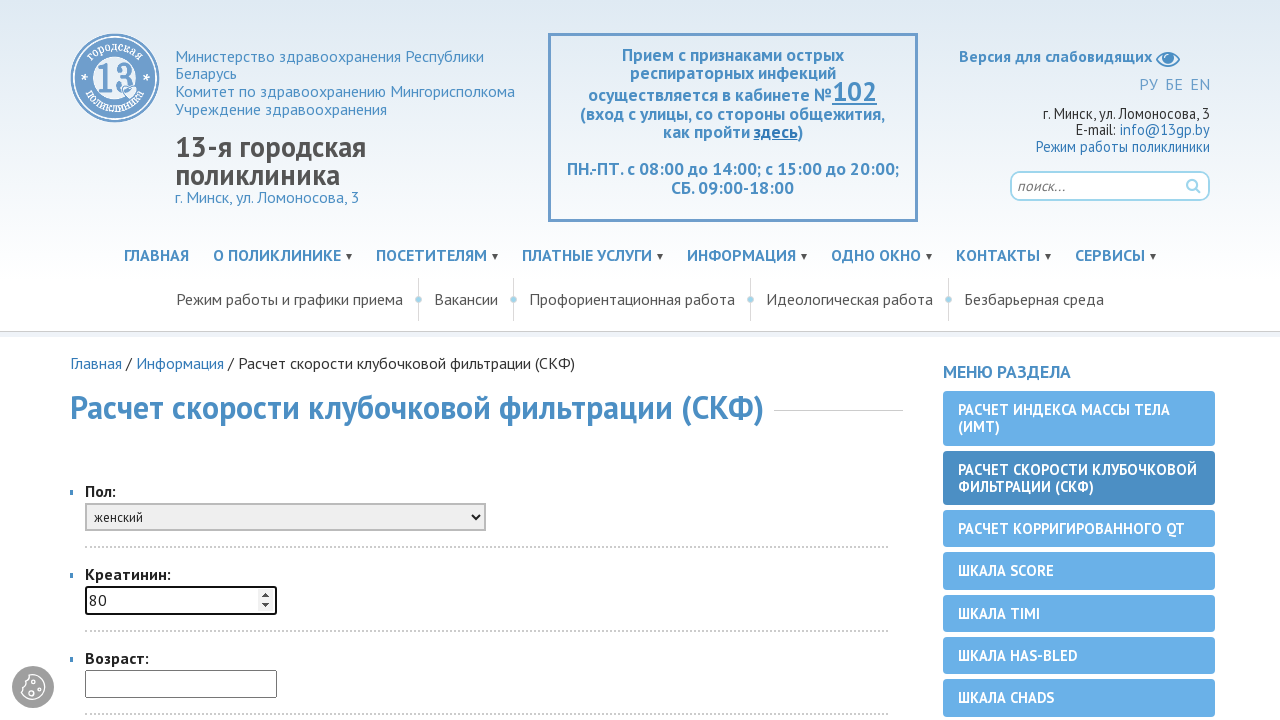

Filled age field with value '38' on #oAge
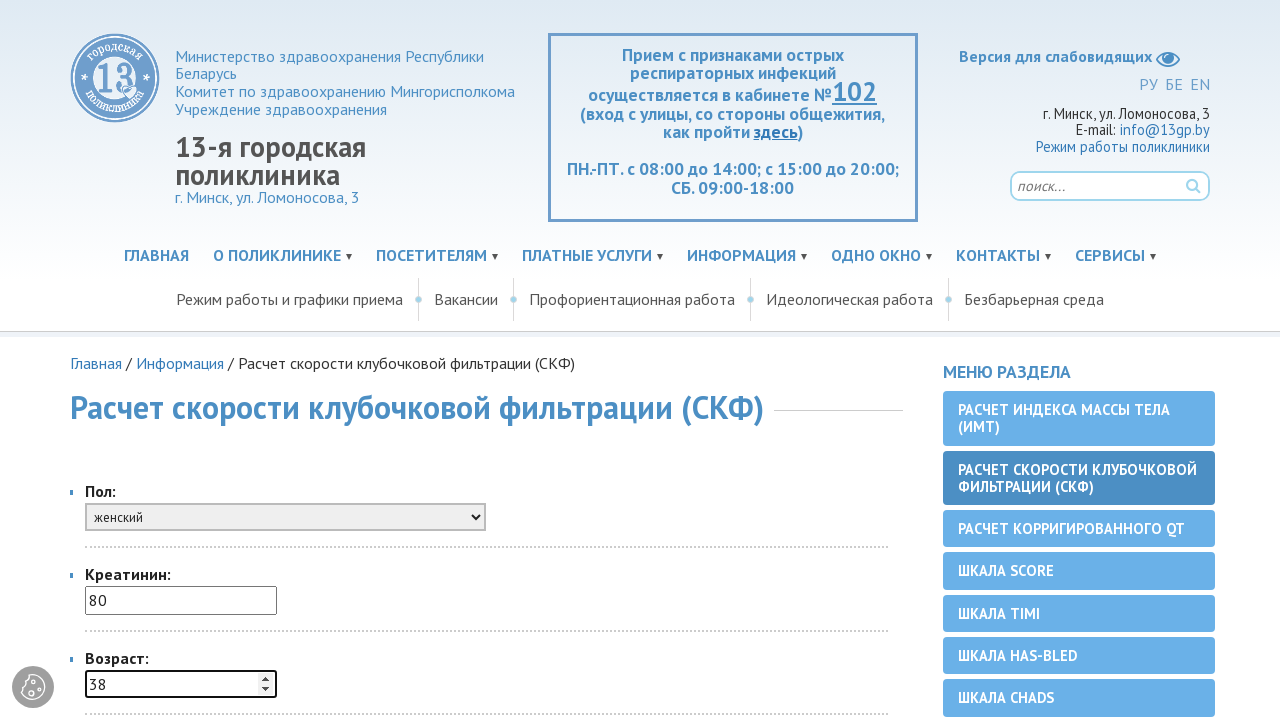

Filled weight field with value '55' on #oWeight
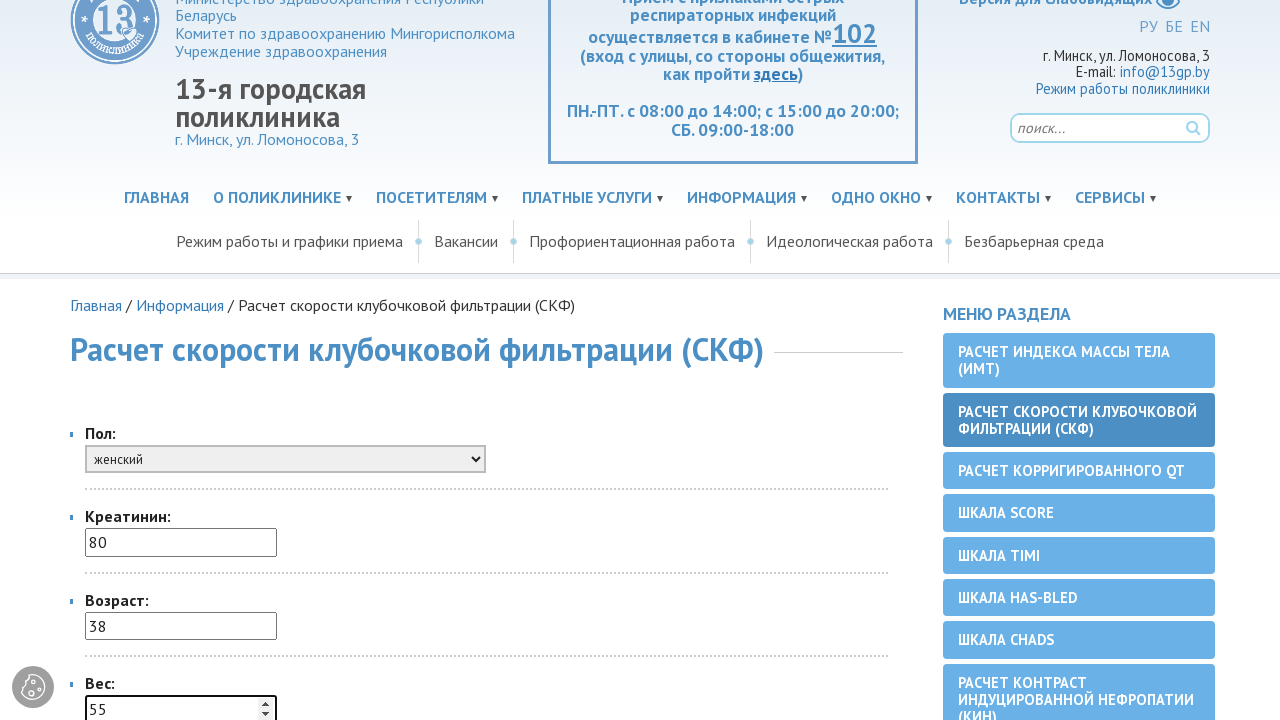

Filled height field with value '163' on #oHeight
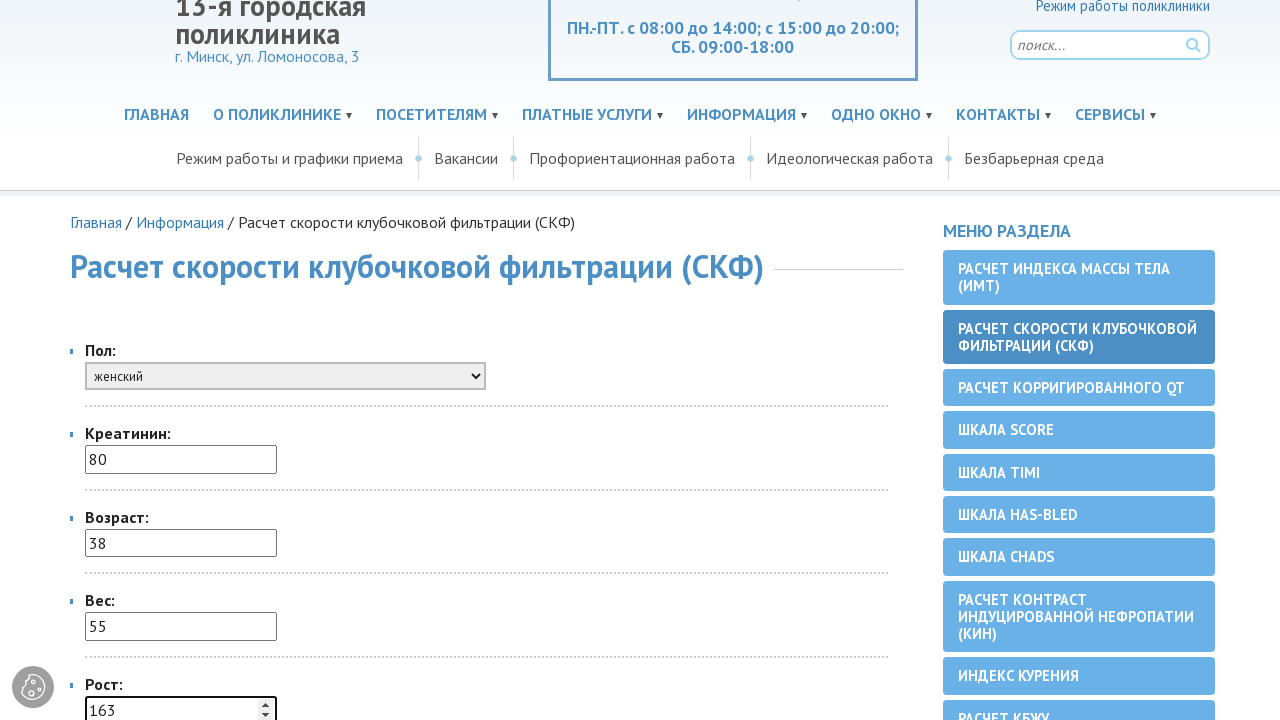

Clicked calculate button to compute GFR results at (132, 360) on input[type='button']
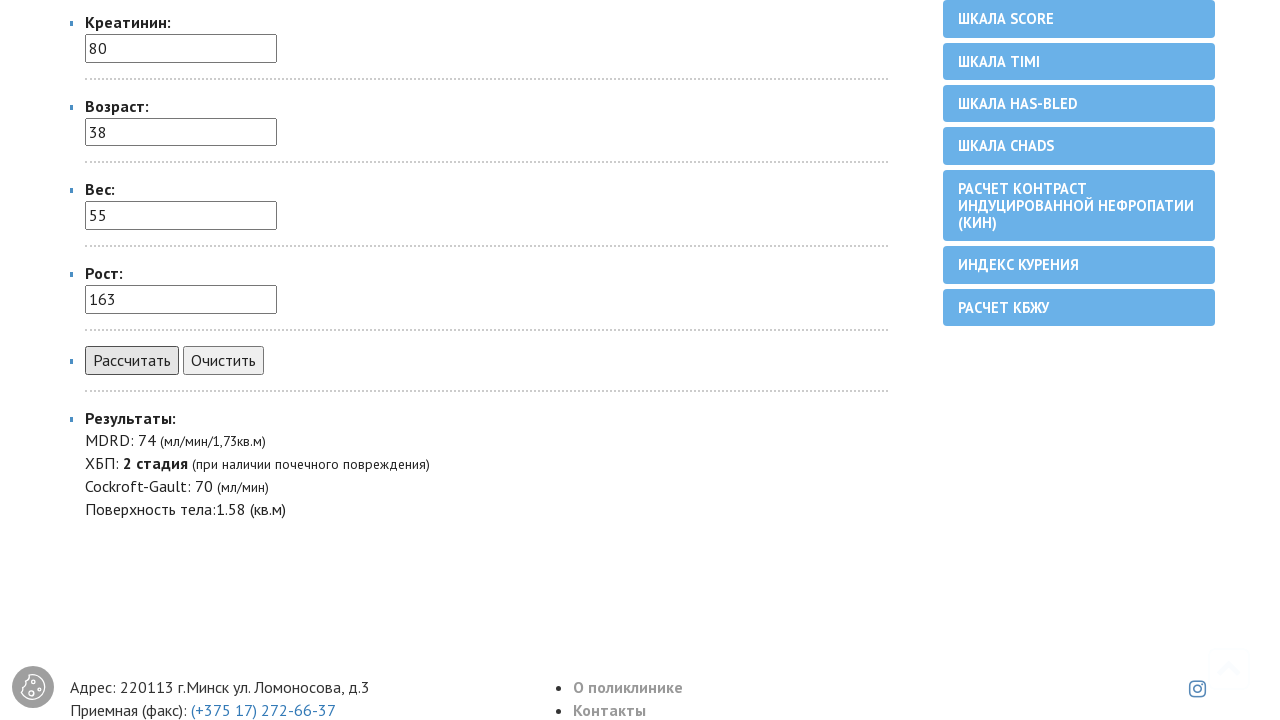

Waited for MDRD result field to appear
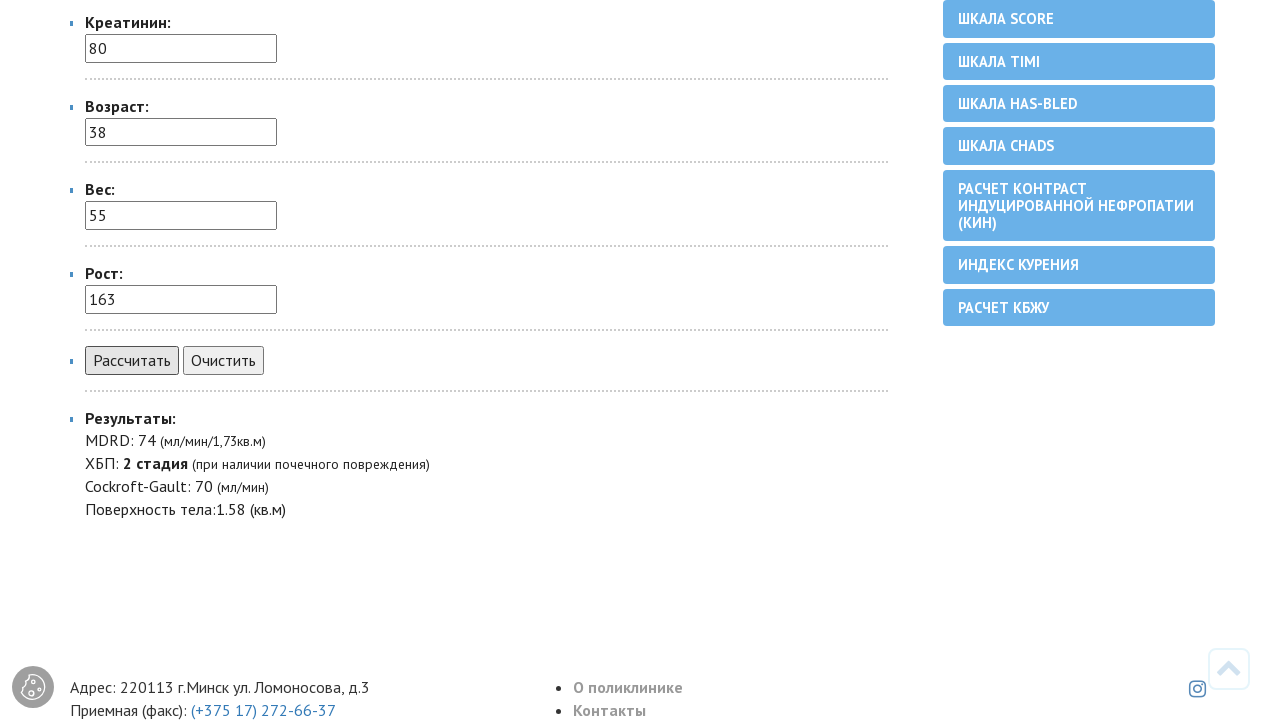

Verified MDRD result: 74 (мл/мин/1,73кв.м)
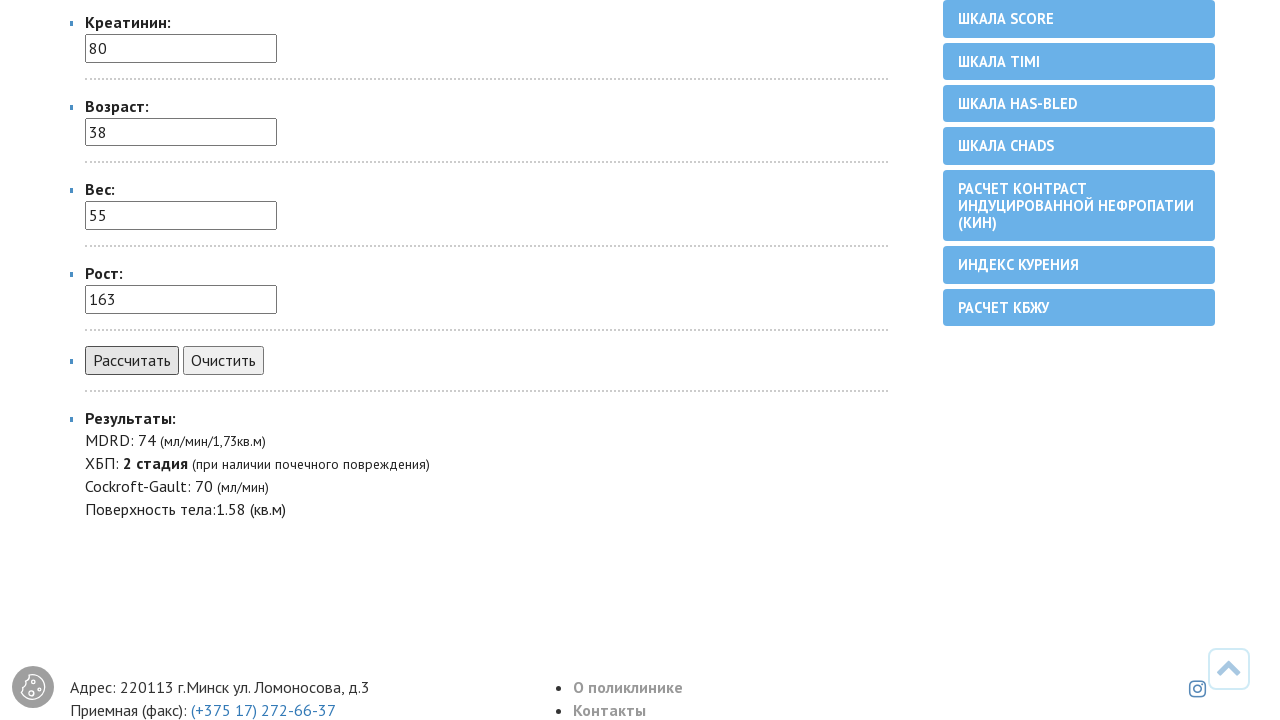

Verified chronic kidney disease stage: 2 стадия (при наличии почечного повреждения)
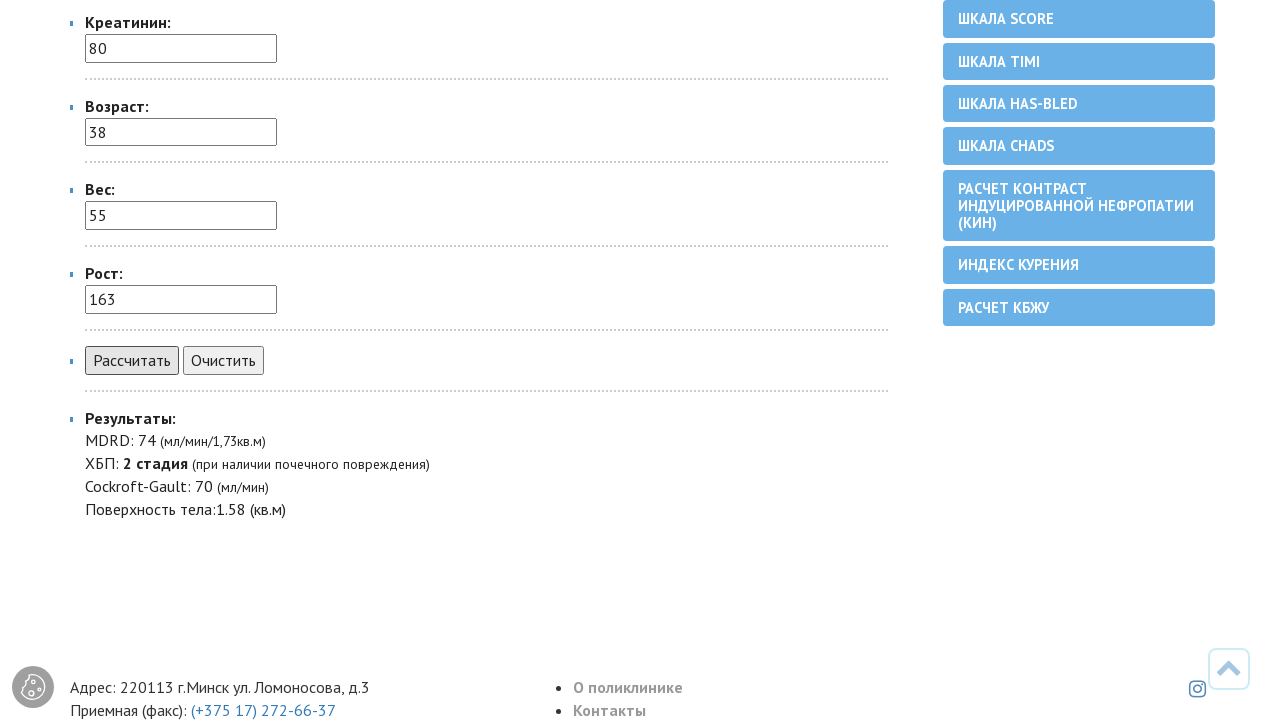

Verified Cockroft-Gault result: 70 (мл/мин)
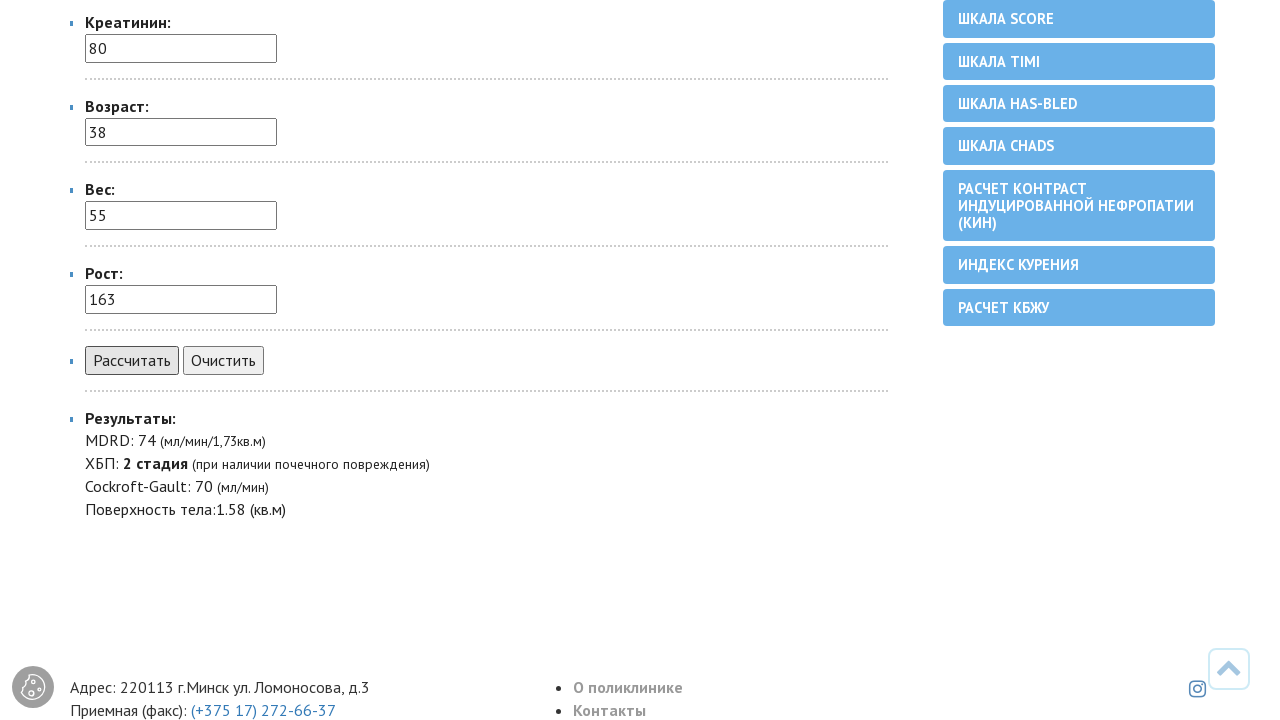

Verified body surface area result: 1.58 (кв.м)
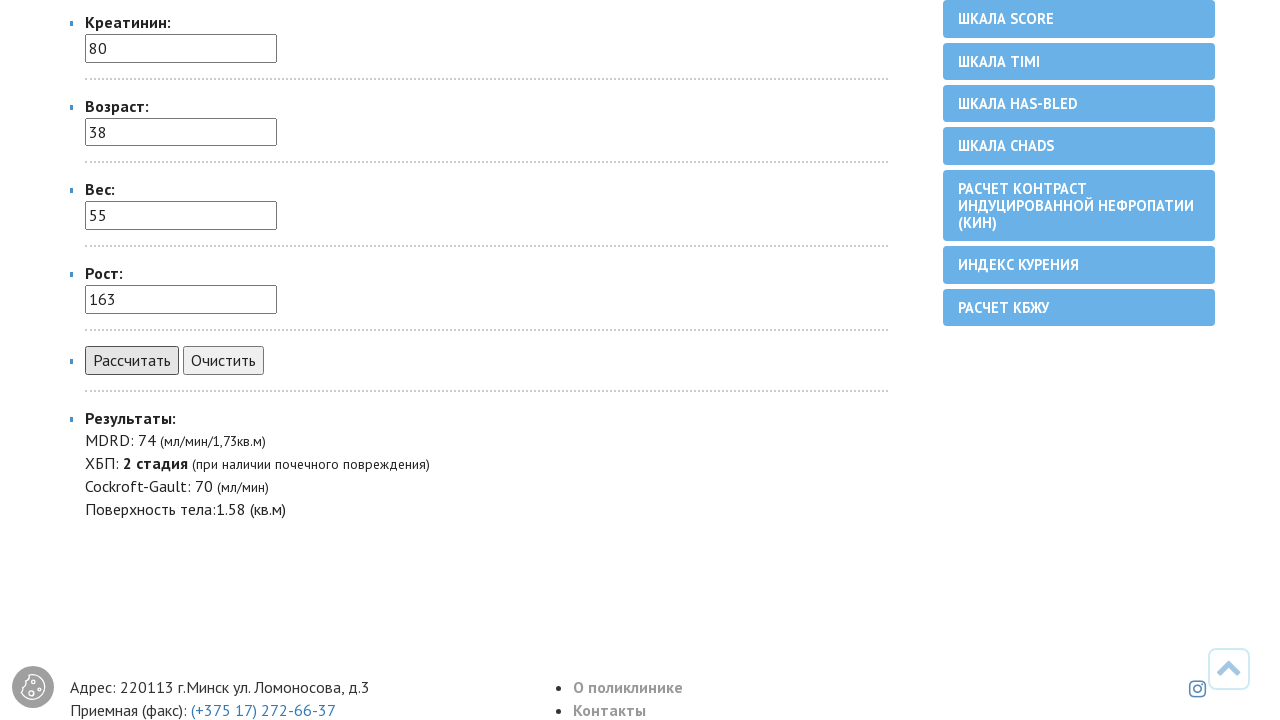

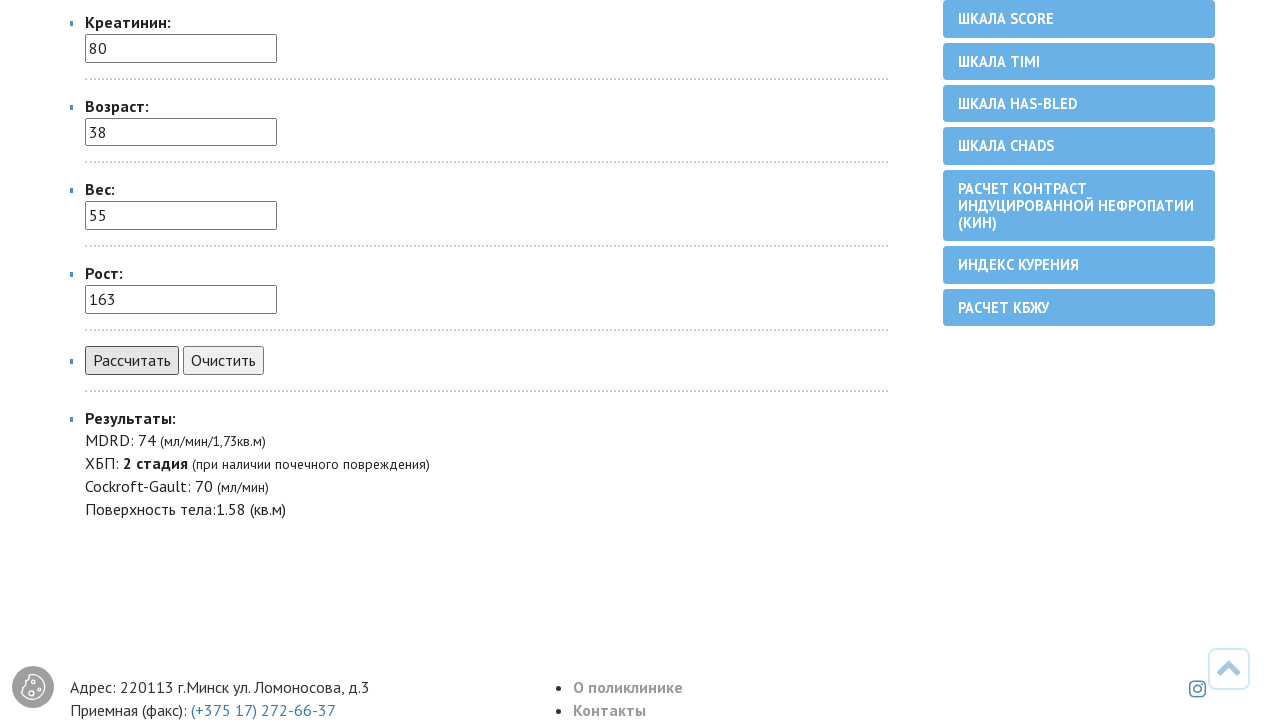